Tests file upload functionality by uploading a test file and verifying the uploaded file path is displayed

Starting URL: https://demoqa.com/upload-download

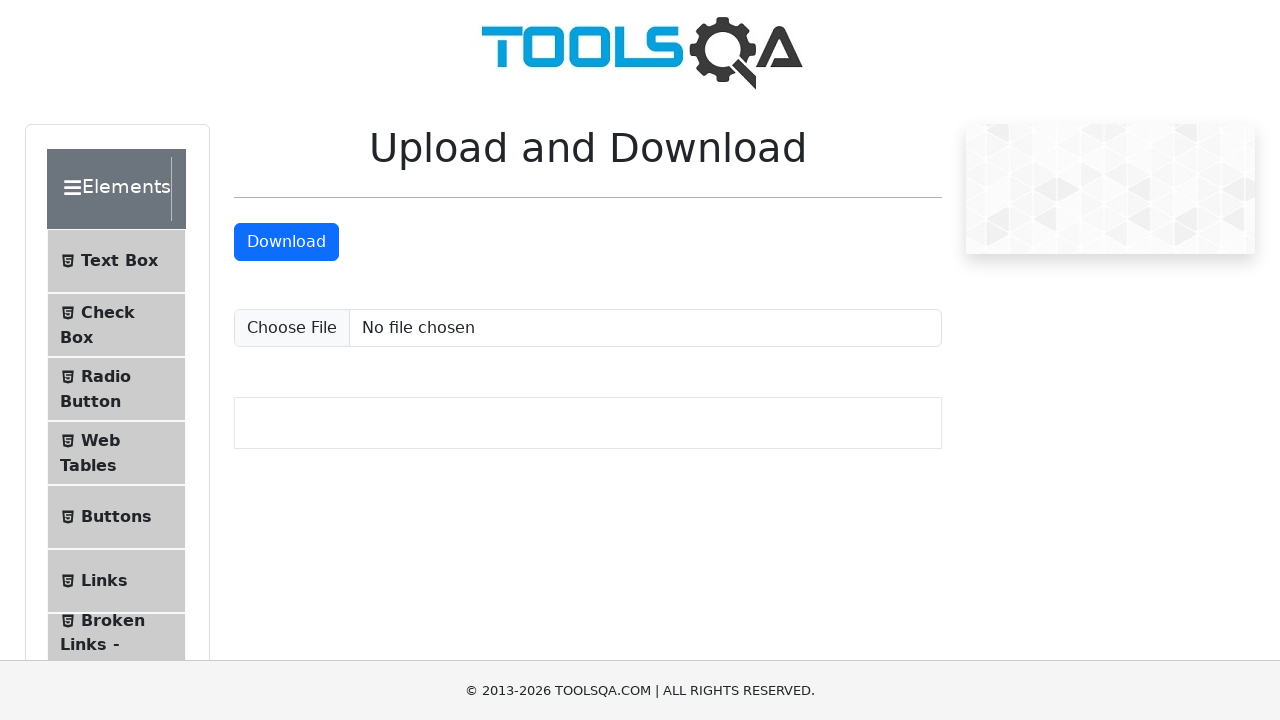

Created temporary test file with content
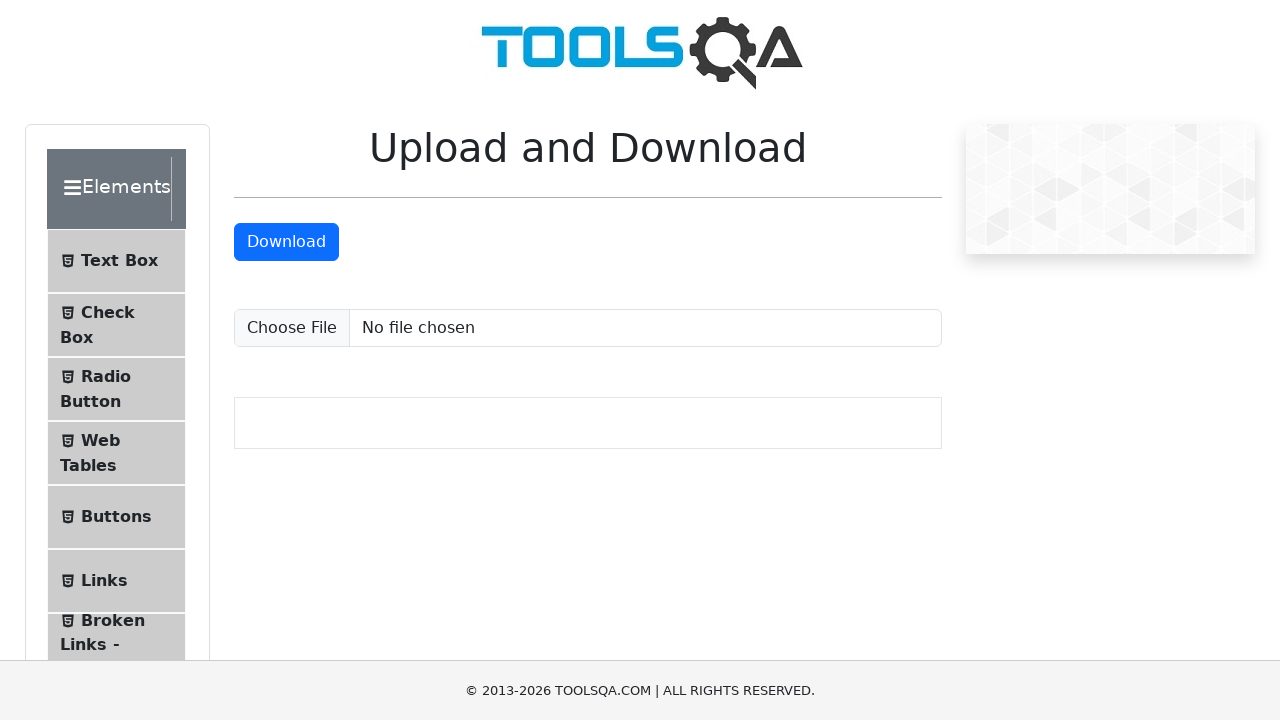

Uploaded test file using file input selector
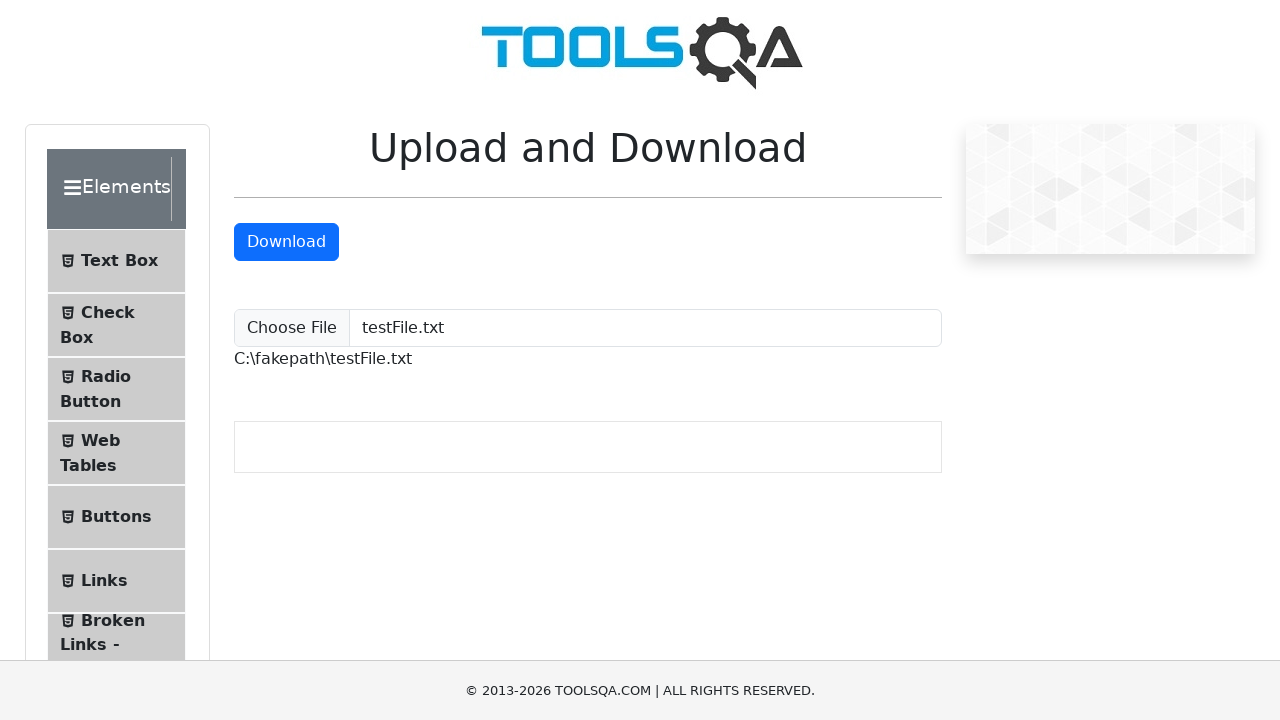

Verified uploaded file path is displayed
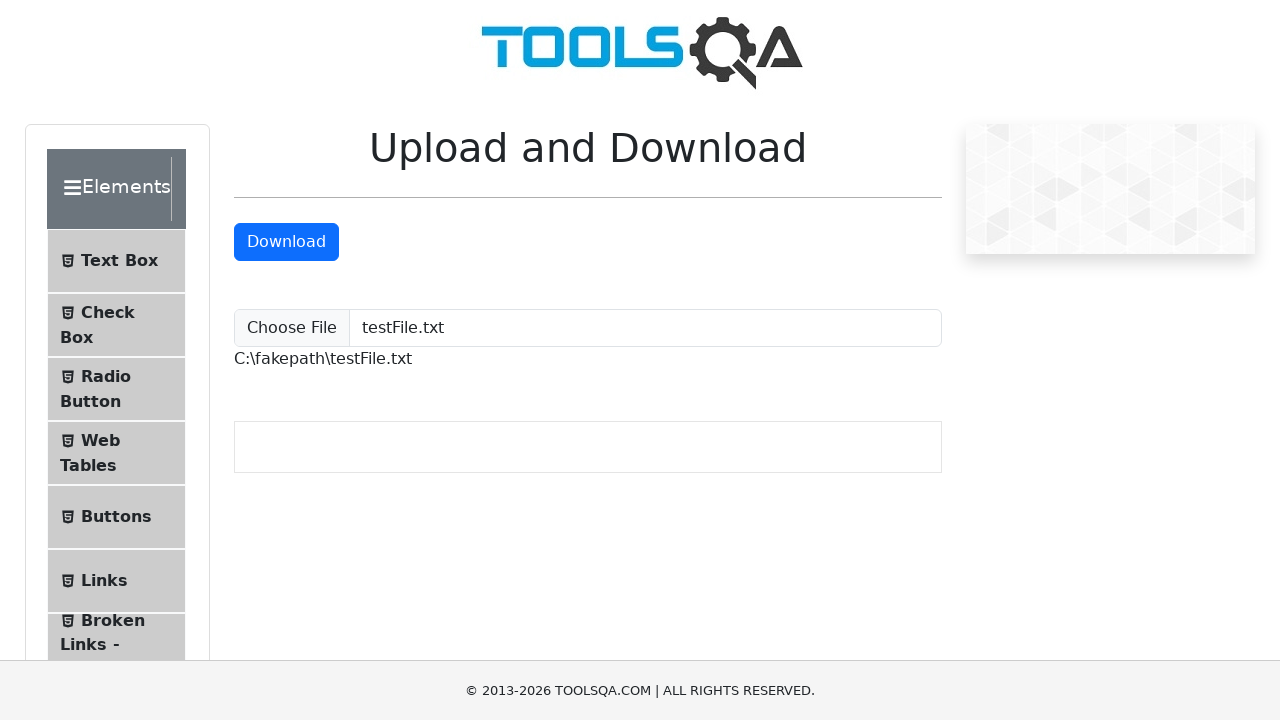

Cleaned up temporary test file and directory
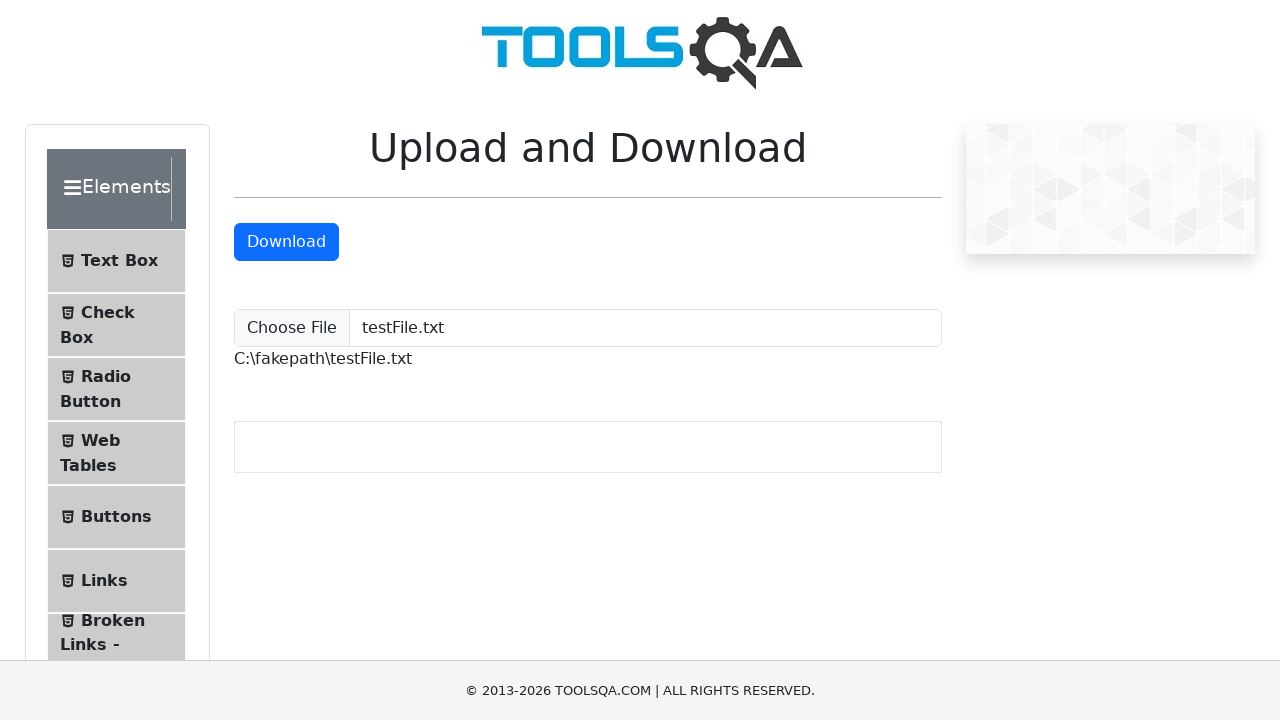

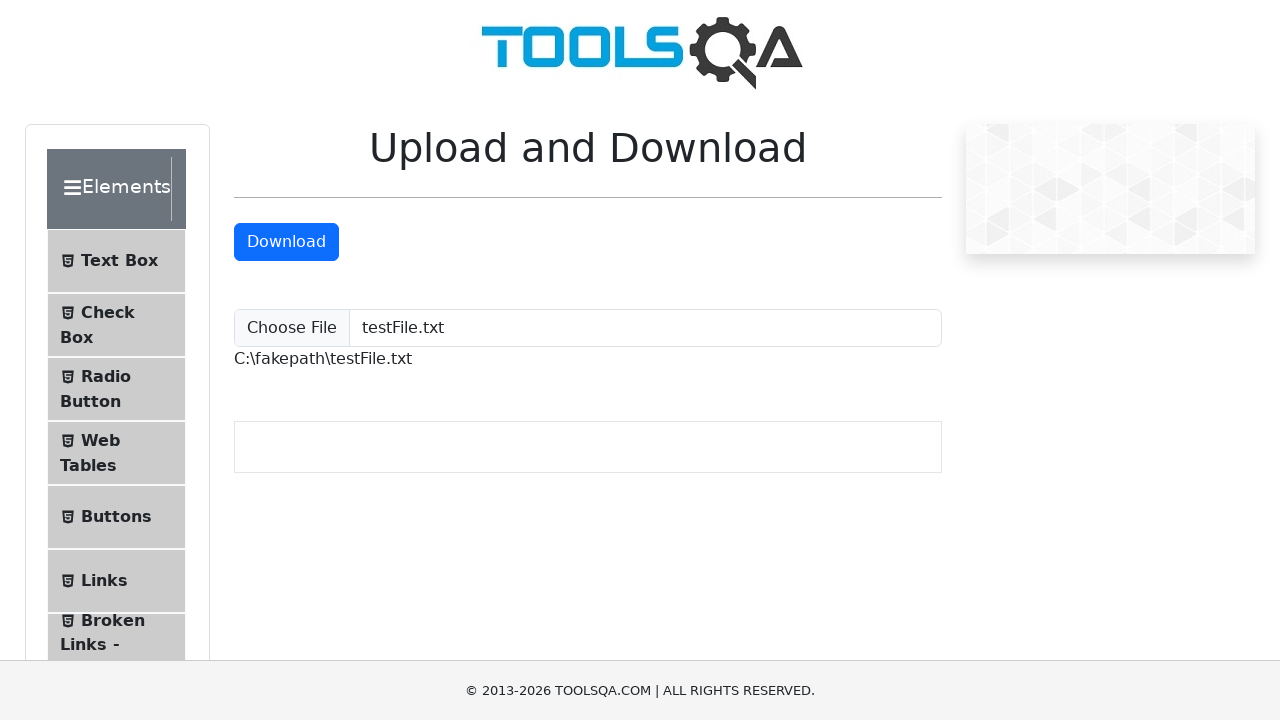